Tests a simple form by filling in first name, last name, city, and country fields using different locator strategies, then submits the form

Starting URL: http://suninjuly.github.io/simple_form_find_task.html

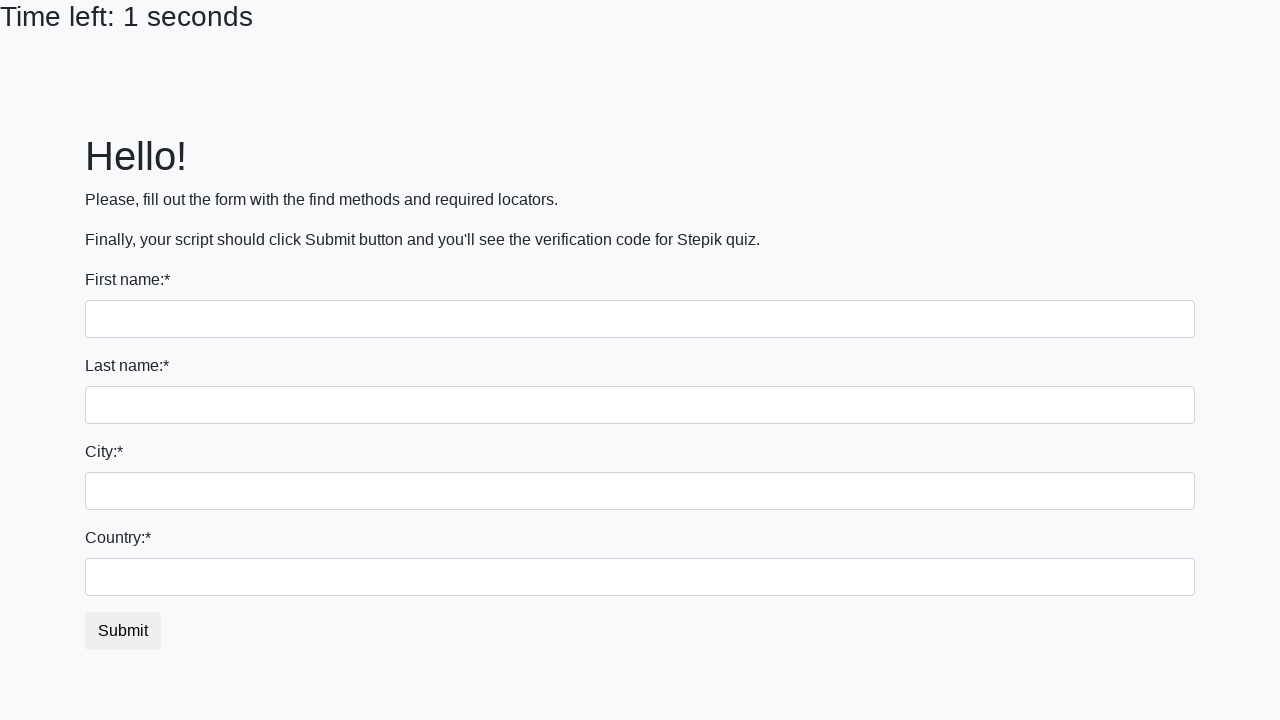

Filled first name field with 'Ivan' using tag name selector on input
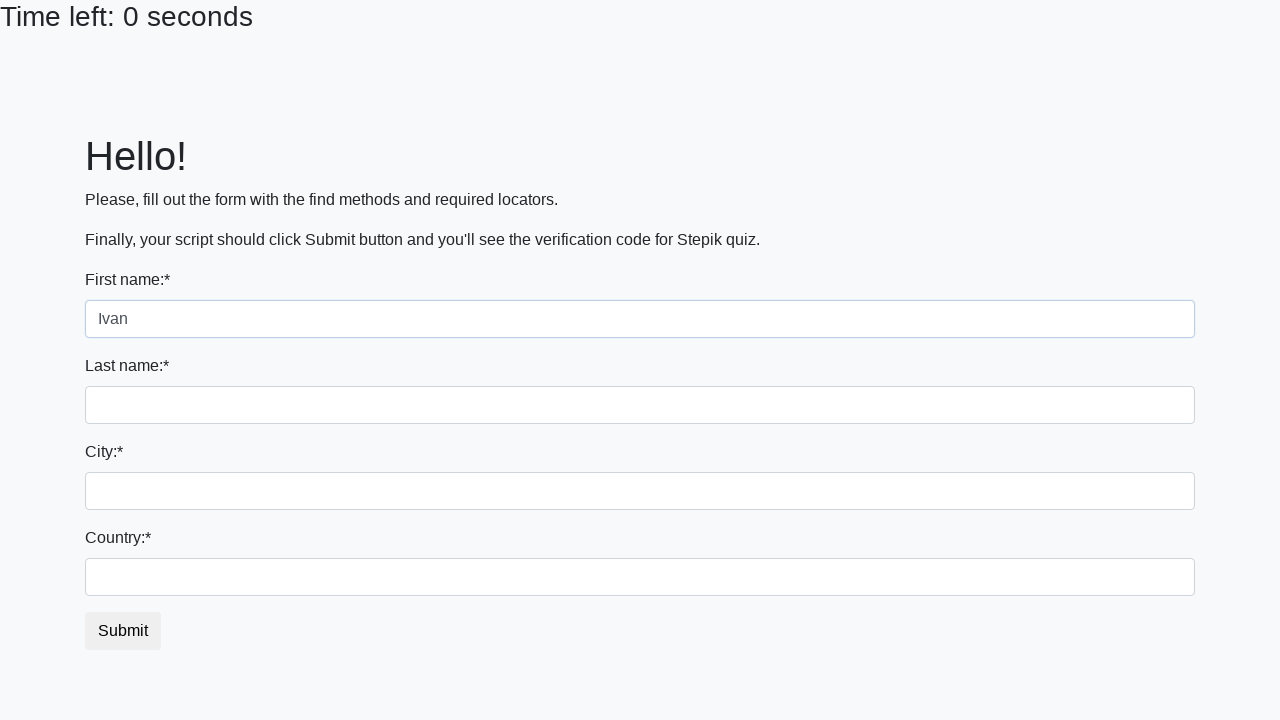

Filled last name field with 'Petrov' using name attribute selector on input[name='last_name']
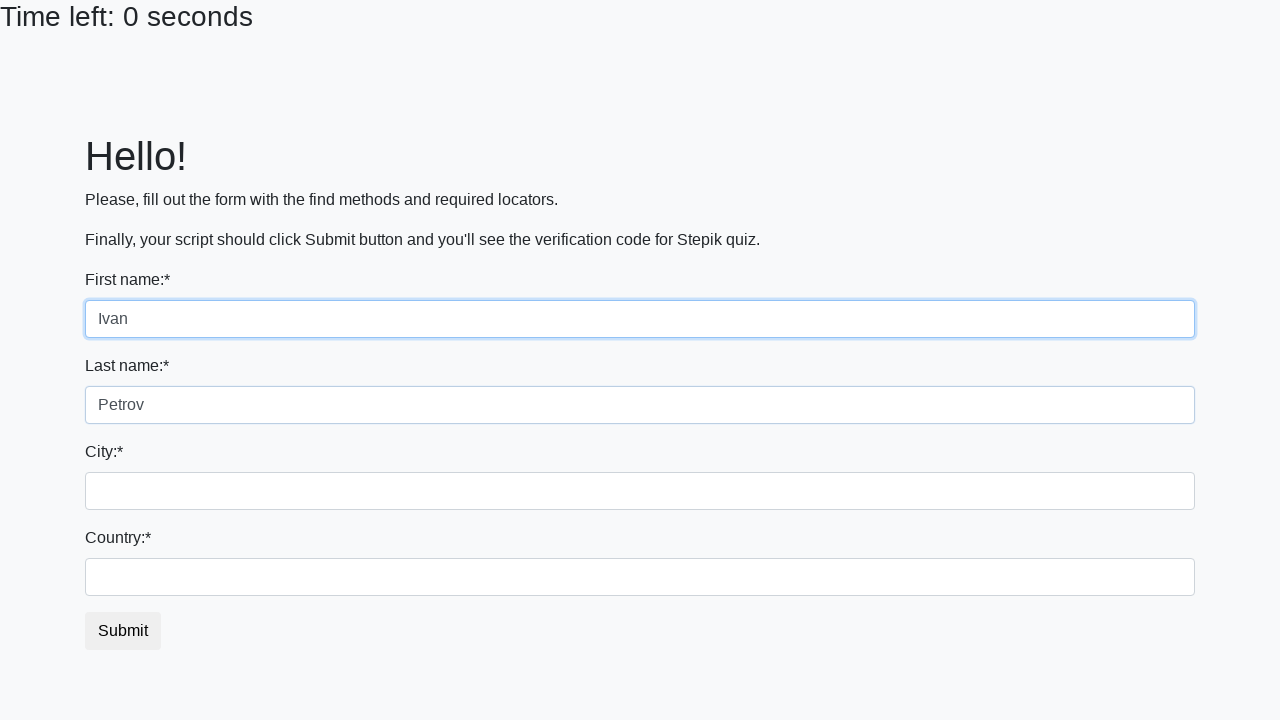

Filled city field with 'Smolensk' using class selector on .form-control.city
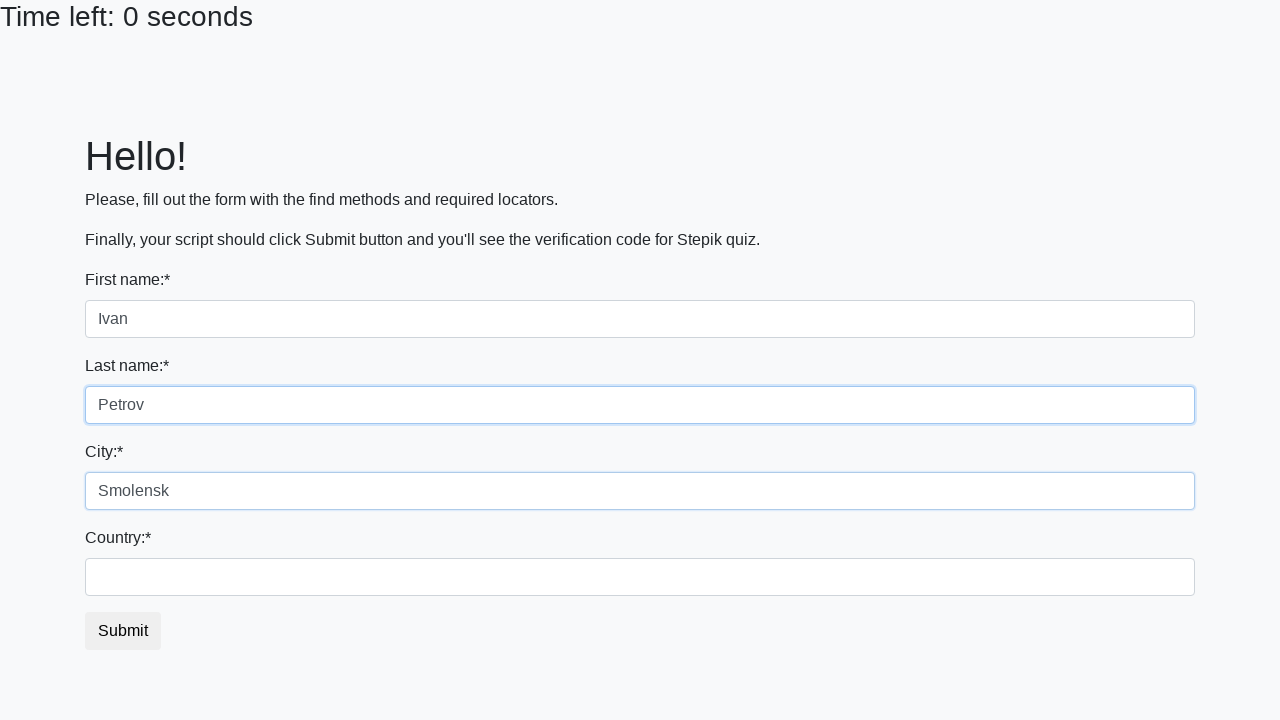

Filled country field with 'Russia' using ID selector on #country
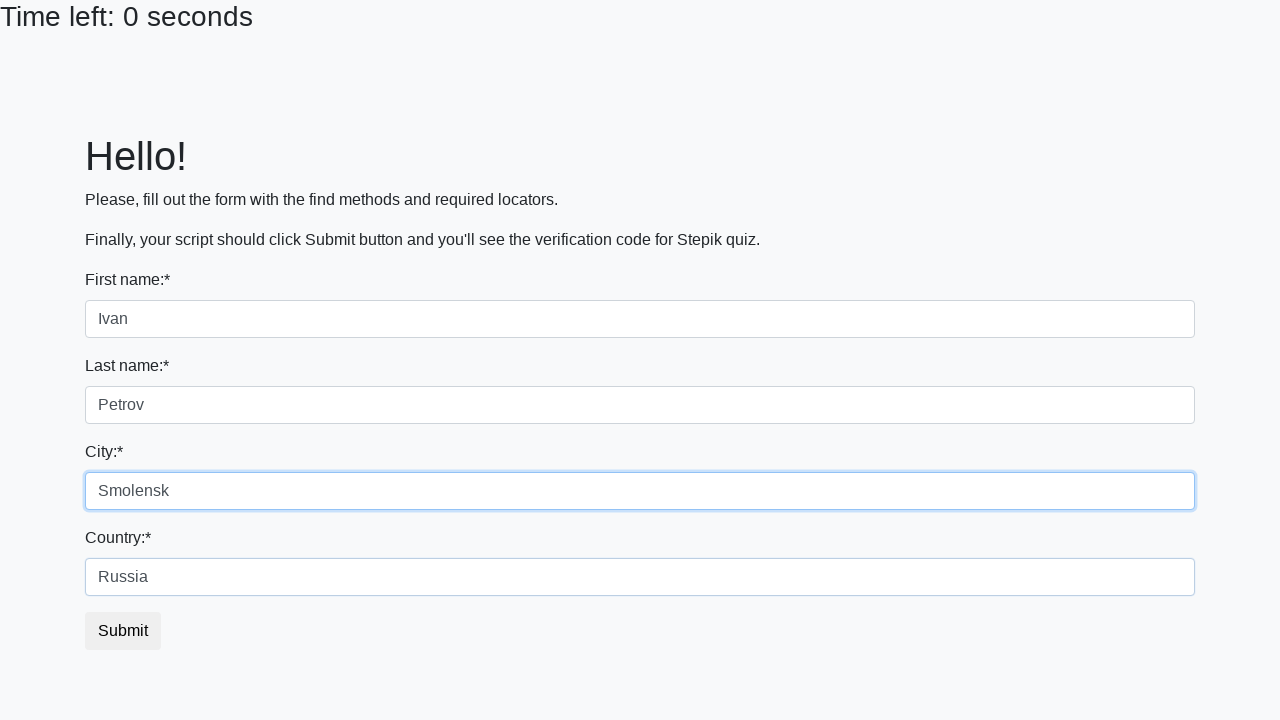

Clicked submit button to submit the form at (123, 631) on button.btn
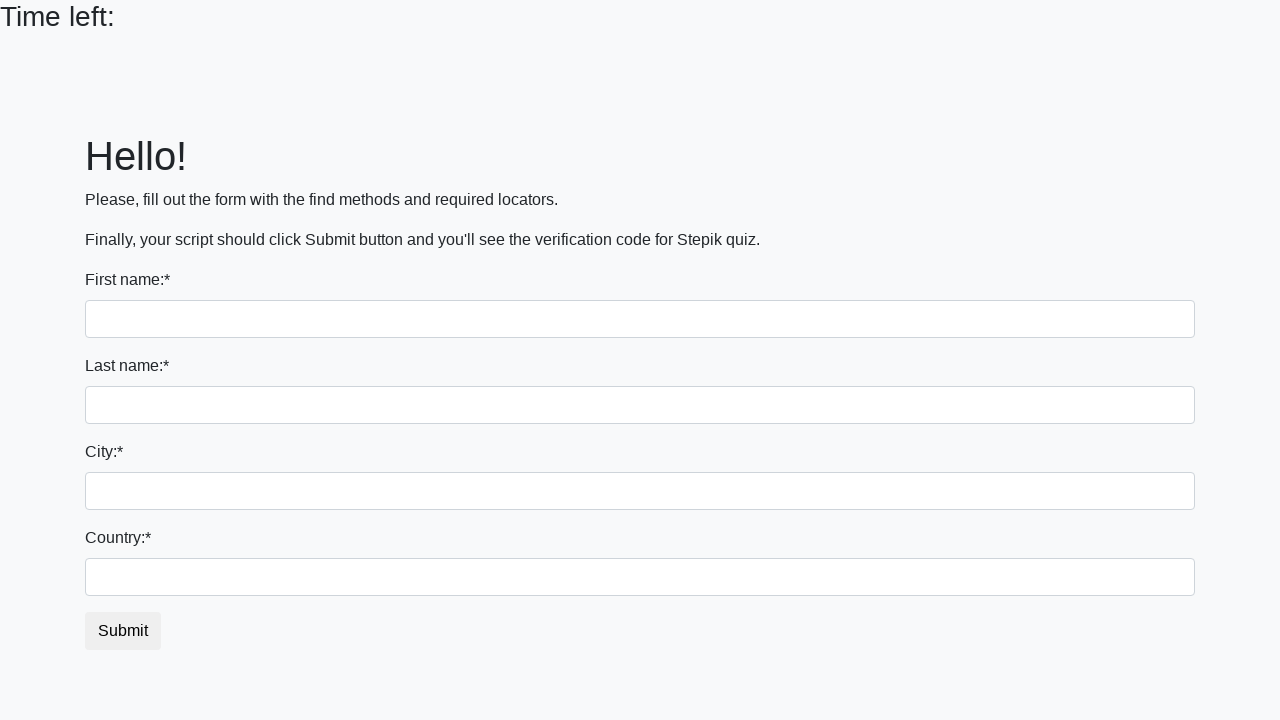

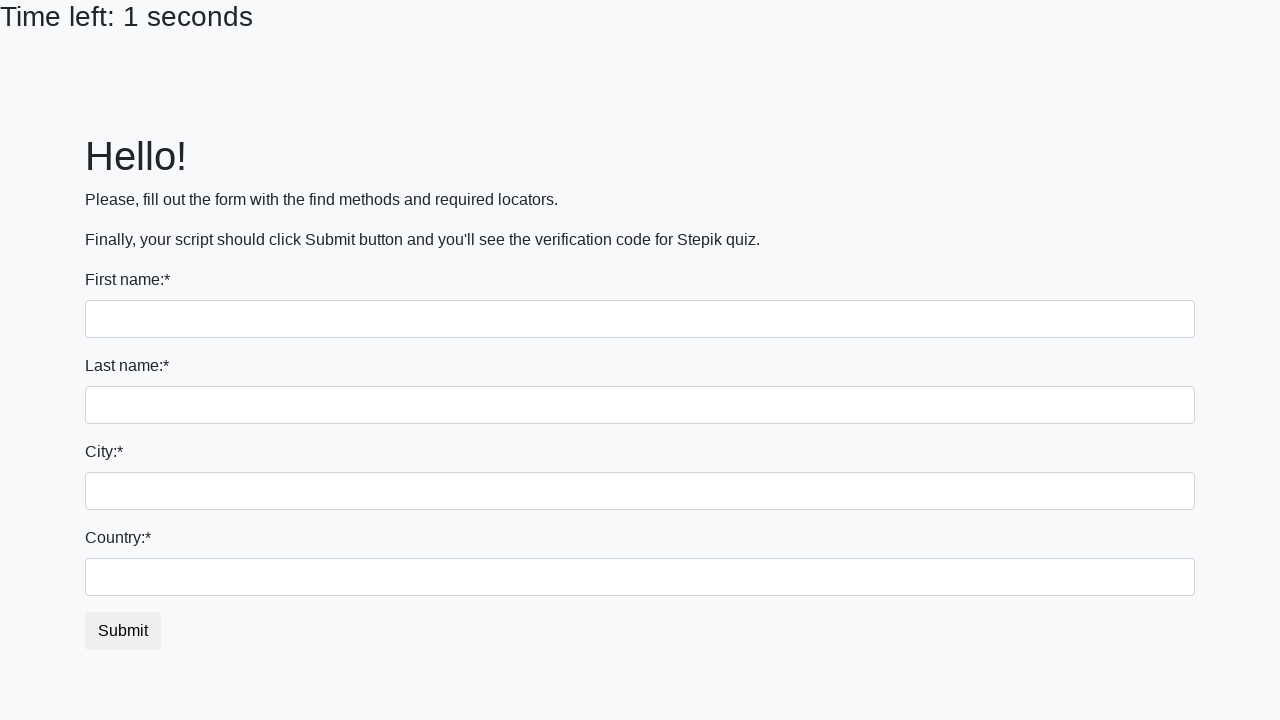